Navigates to the Sortable Data Tables page on the-internet.herokuapp.com and verifies the table structure by waiting for table headers and rows to be present

Starting URL: http://the-internet.herokuapp.com/

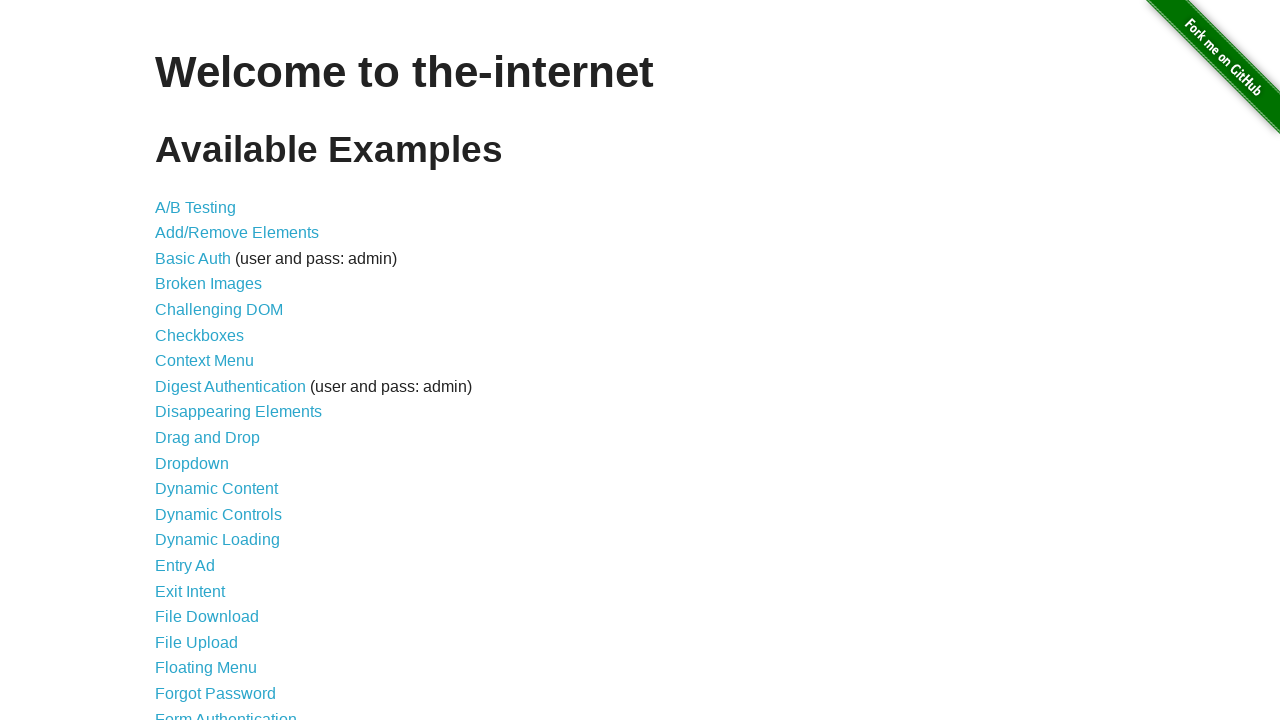

Clicked on Sortable Data Tables link at (230, 574) on text=Sortable Data Tables
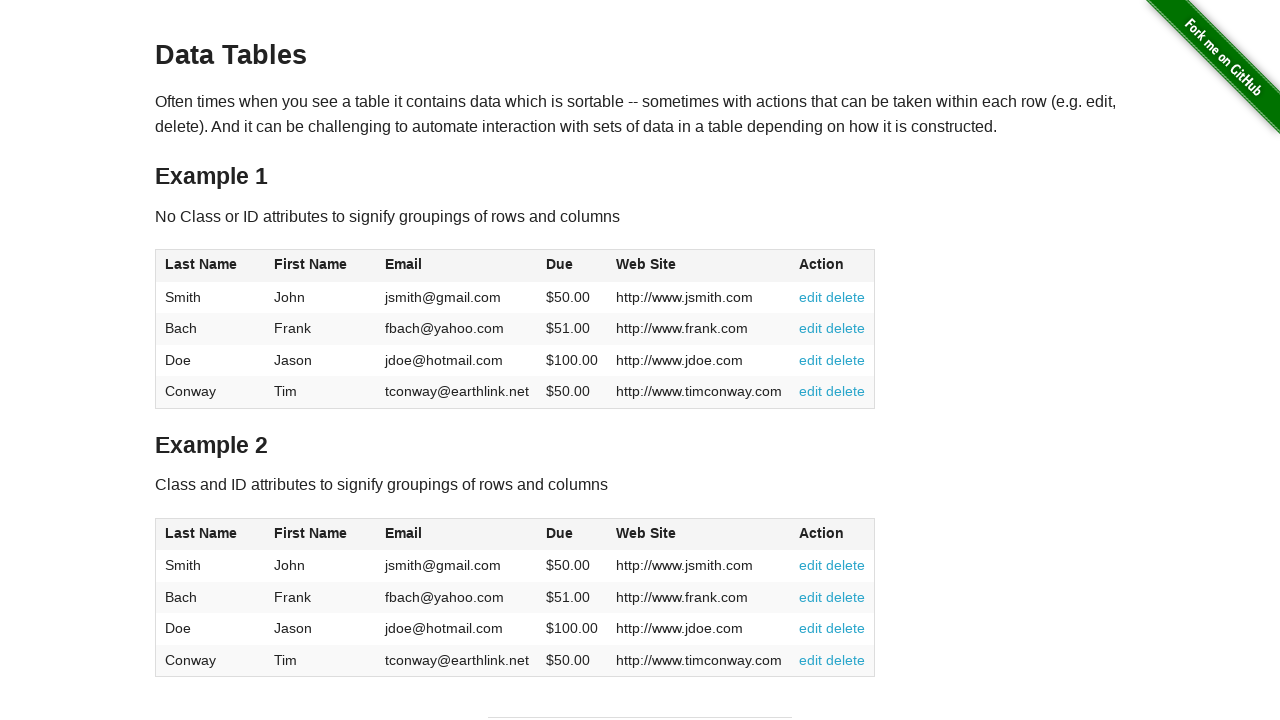

Table #table1 became visible
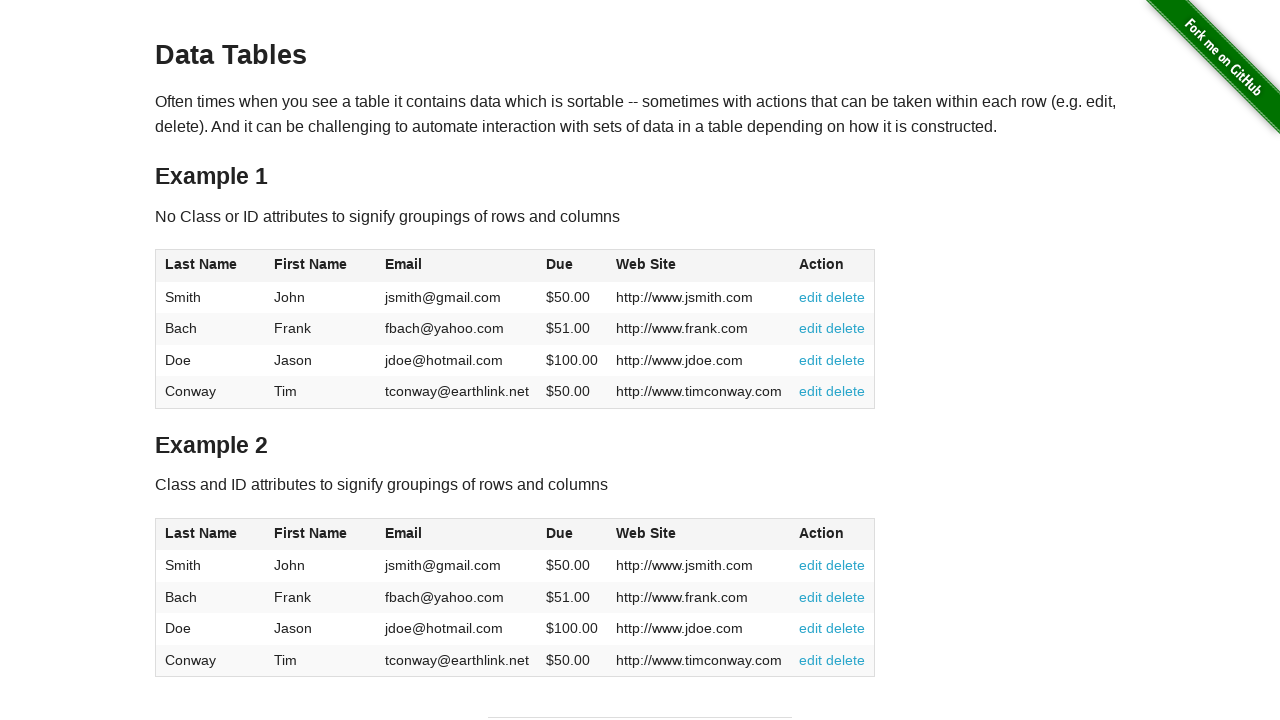

Clicked on Last Name column header to sort at (201, 264) on #table1 thead tr th:nth-child(1) span
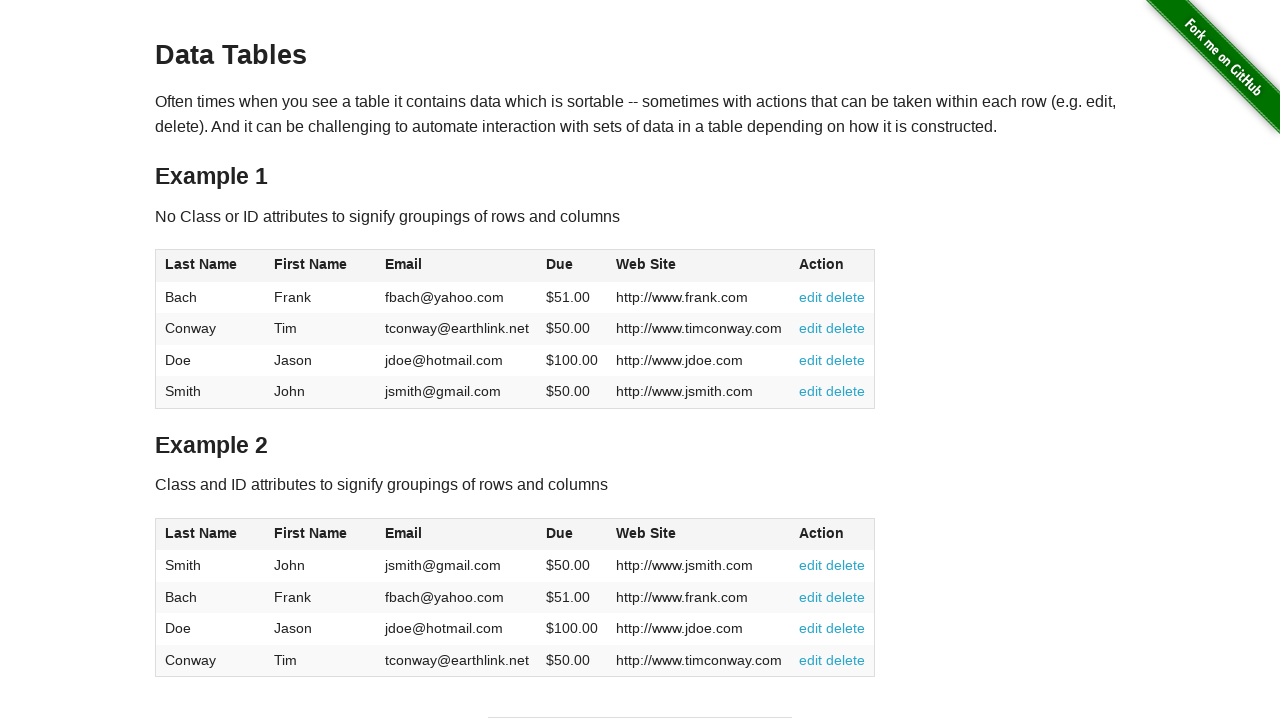

Clicked on First Name column header to sort at (311, 264) on #table1 thead tr th:nth-child(2) span
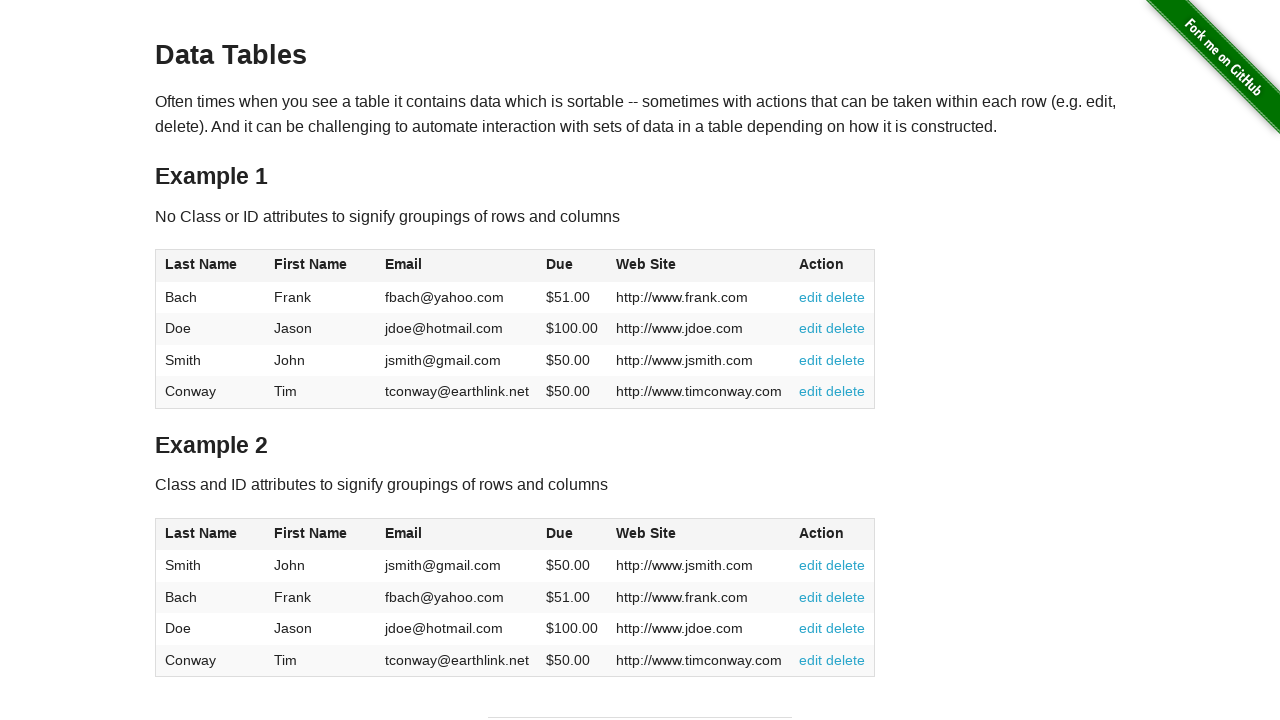

Table rows in #table1 tbody became present
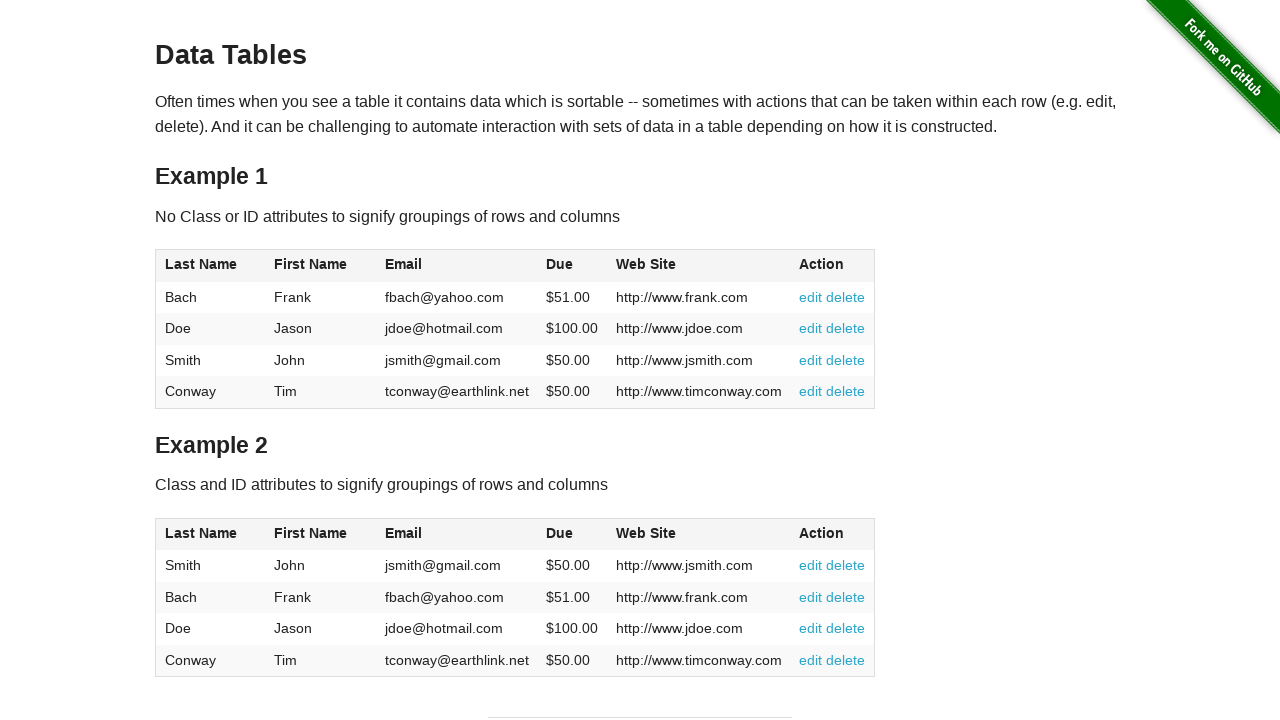

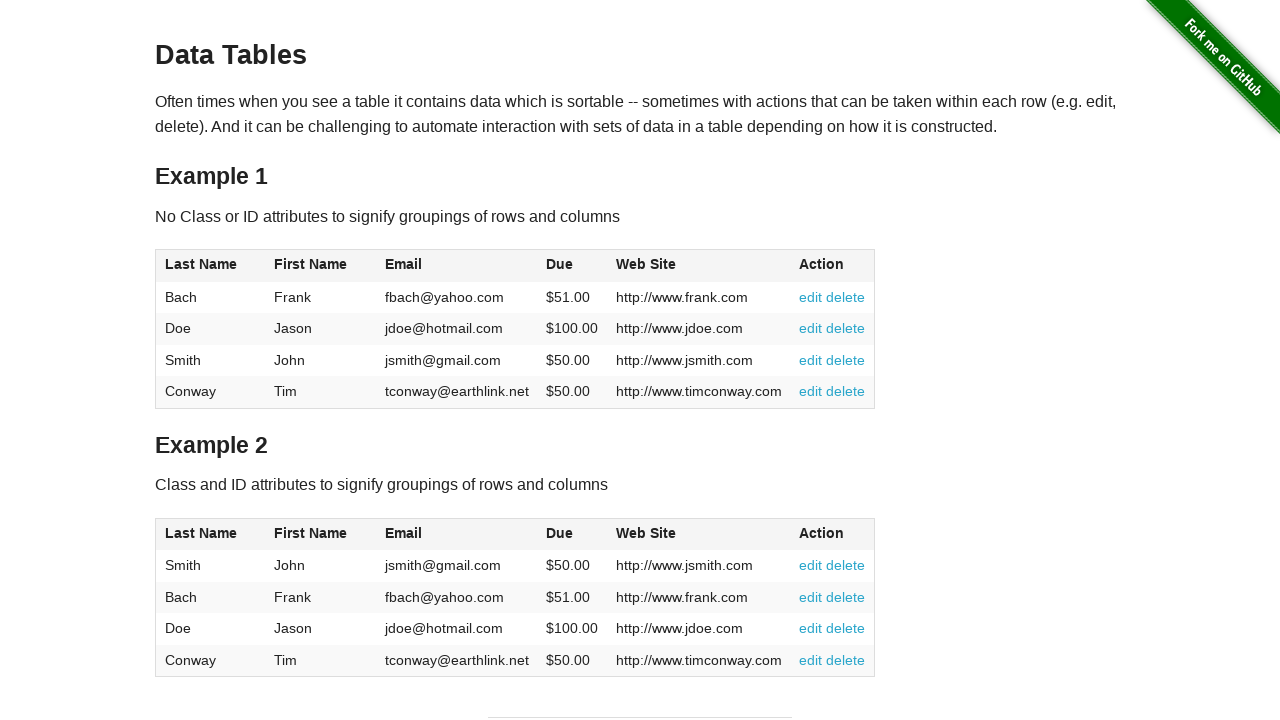